Tests the New Window Message button functionality by clicking it, switching to the new message window, and closing it.

Starting URL: https://demoqa.com/browser-windows

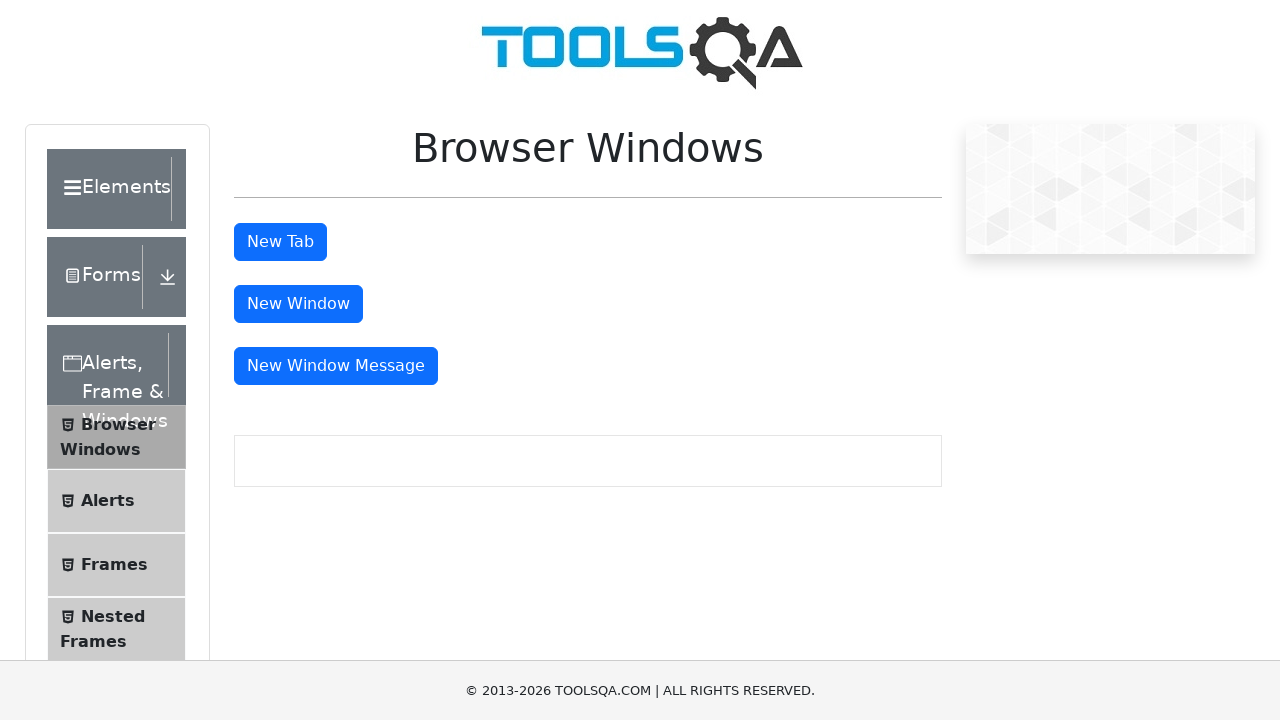

Navigated to browser windows test page
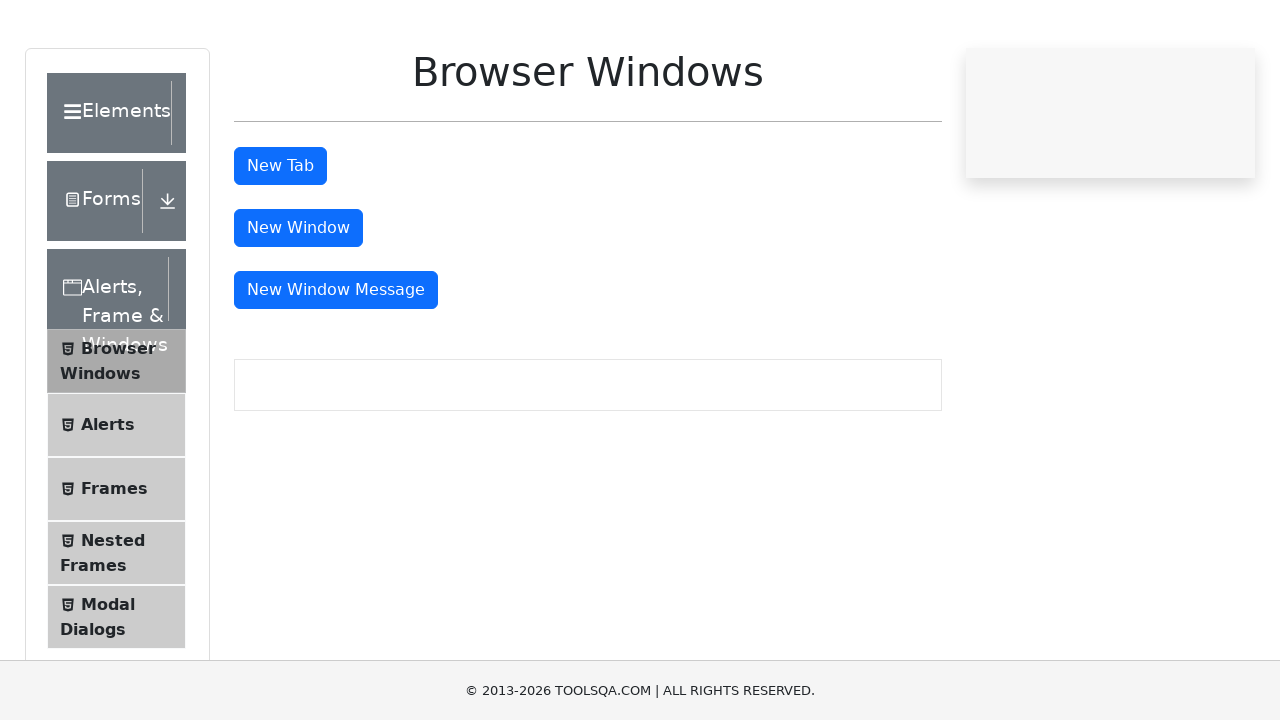

Clicked on New Window Message button at (336, 366) on #messageWindowButton
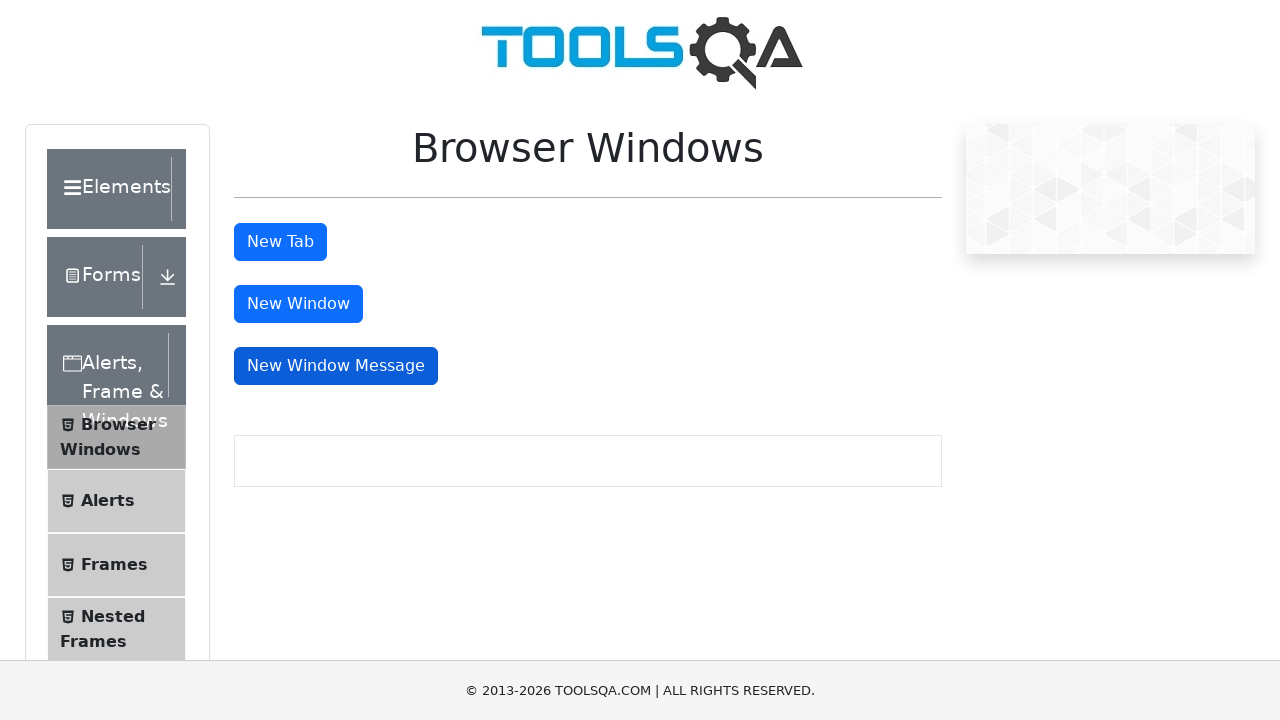

Captured new window reference
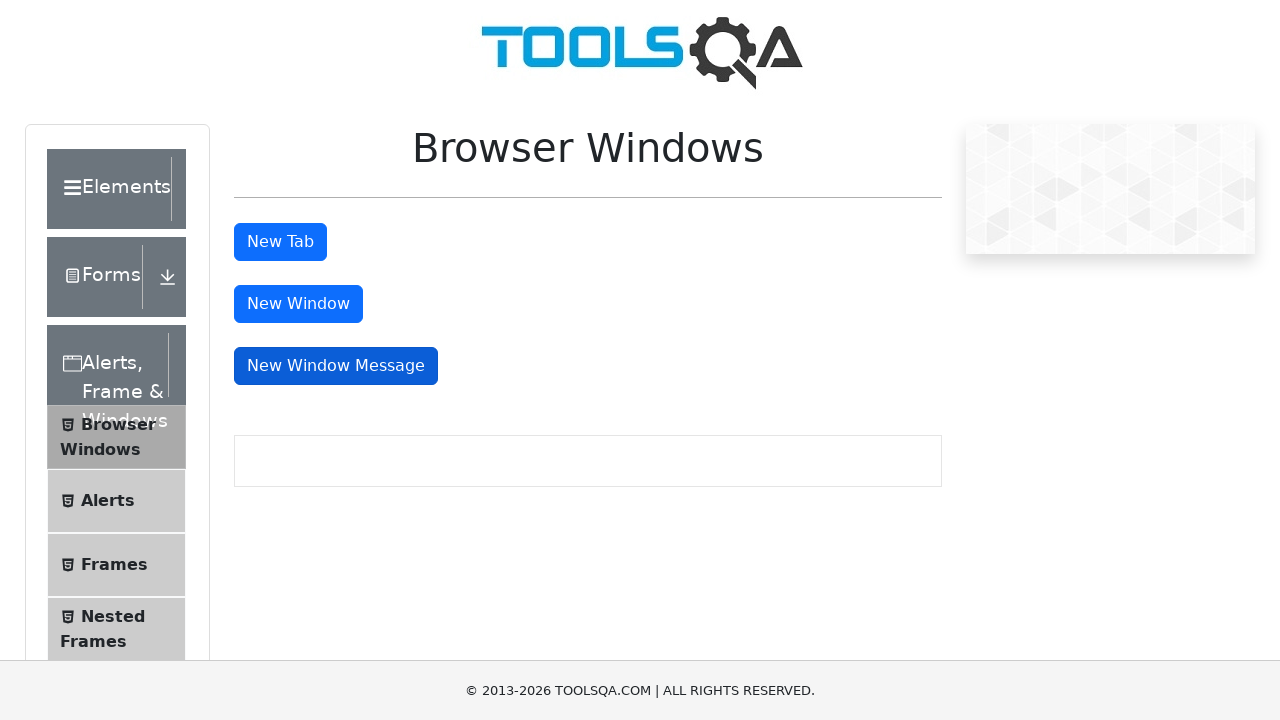

New message window loaded successfully
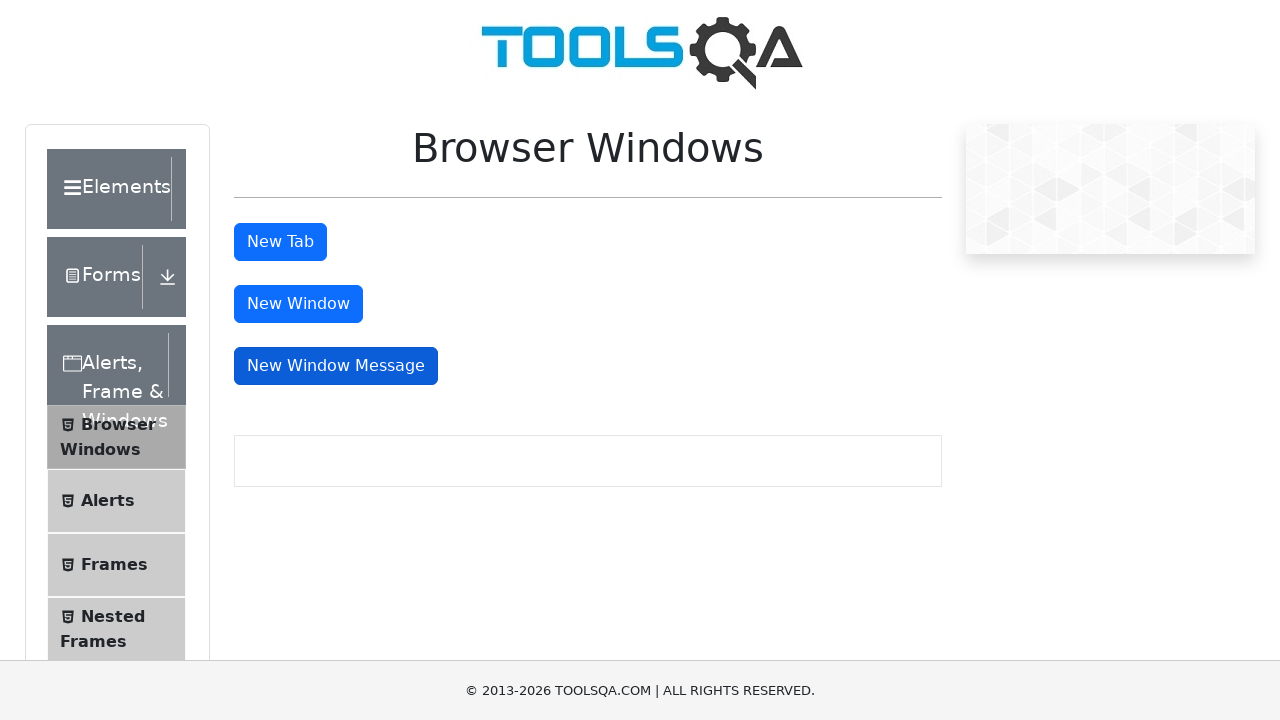

Closed the new message window
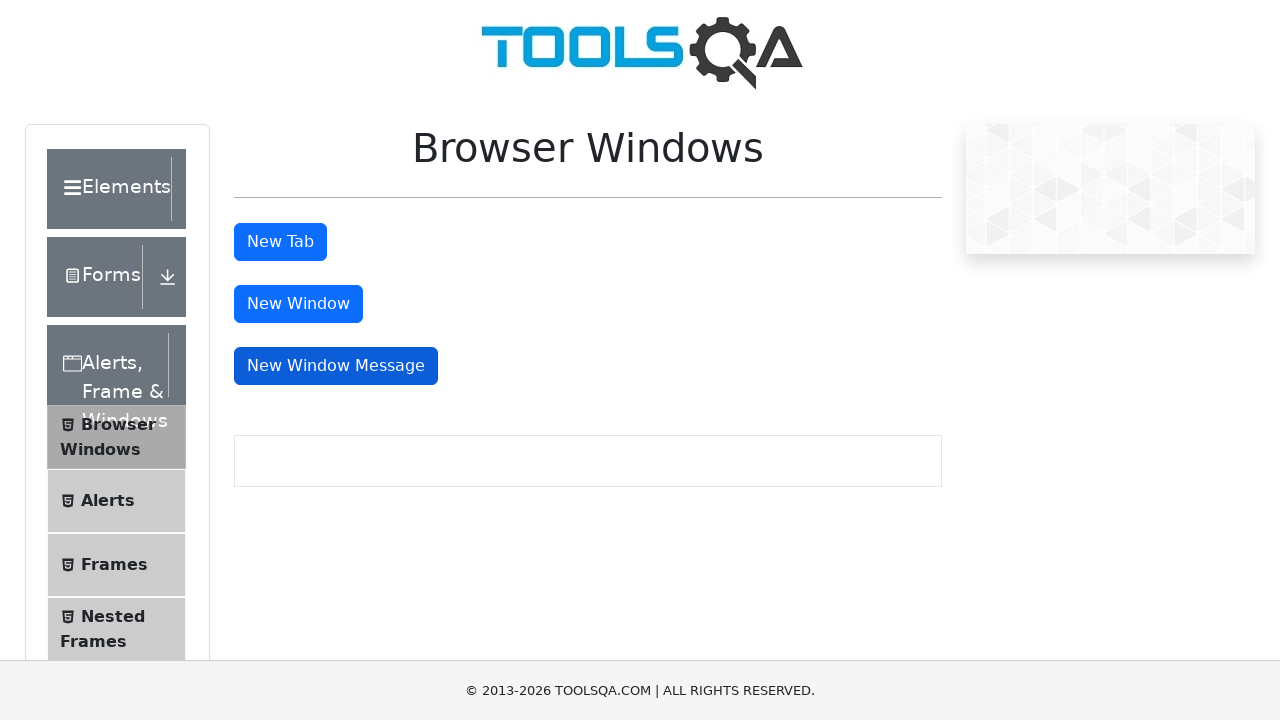

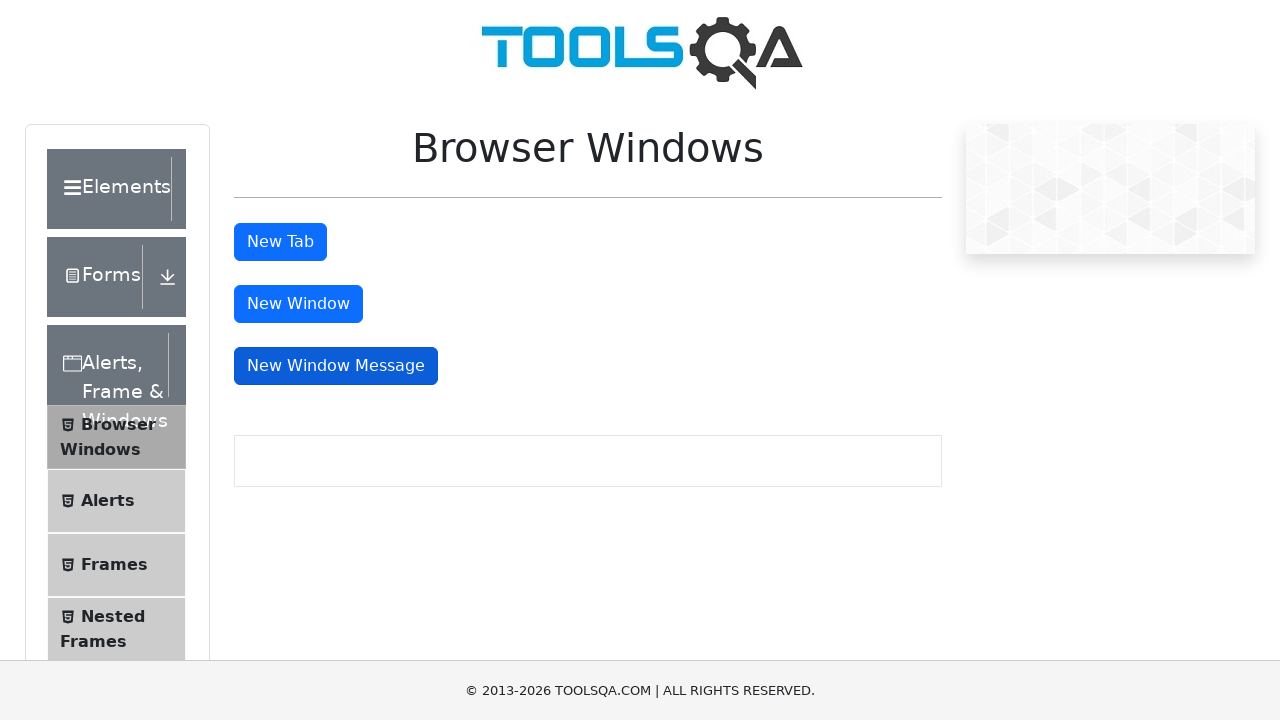